Tests webmail demo by navigating between different folders in the tree, selecting emails, and verifying the correct sender names are displayed

Starting URL: https://ej2.syncfusion.com/showcase/typescript/webmail/#/home

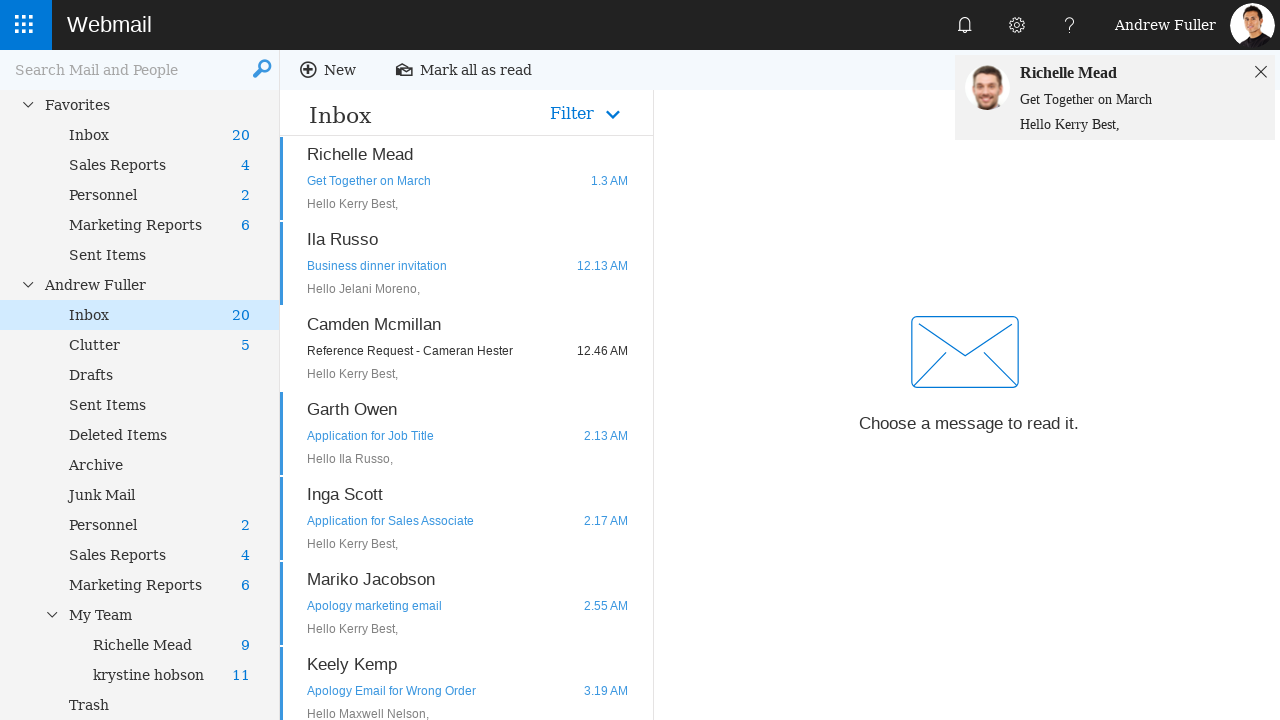

Clicked on first folder in tree navigation (data-uid='11') at (159, 405) on #tree li.e-level-2[data-uid='11']
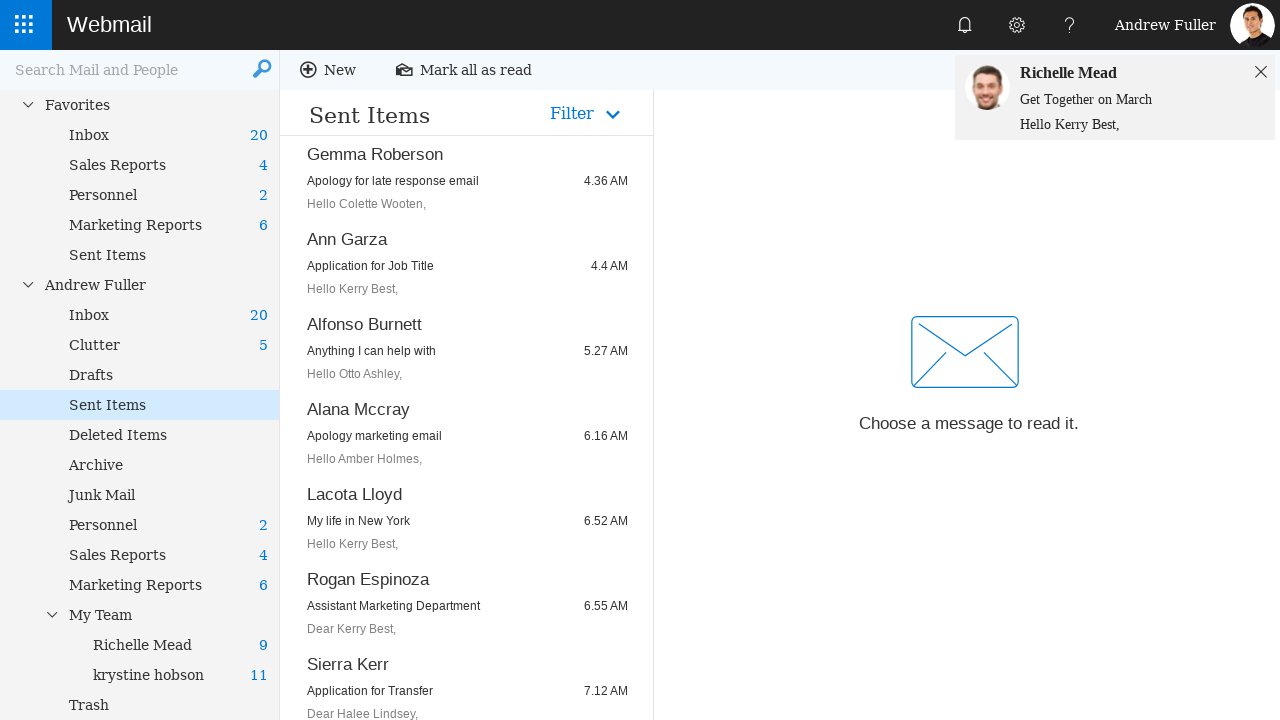

Clicked on email item (data-uid='SF10095') at (466, 178) on li.e-level-1[data-uid='SF10095']
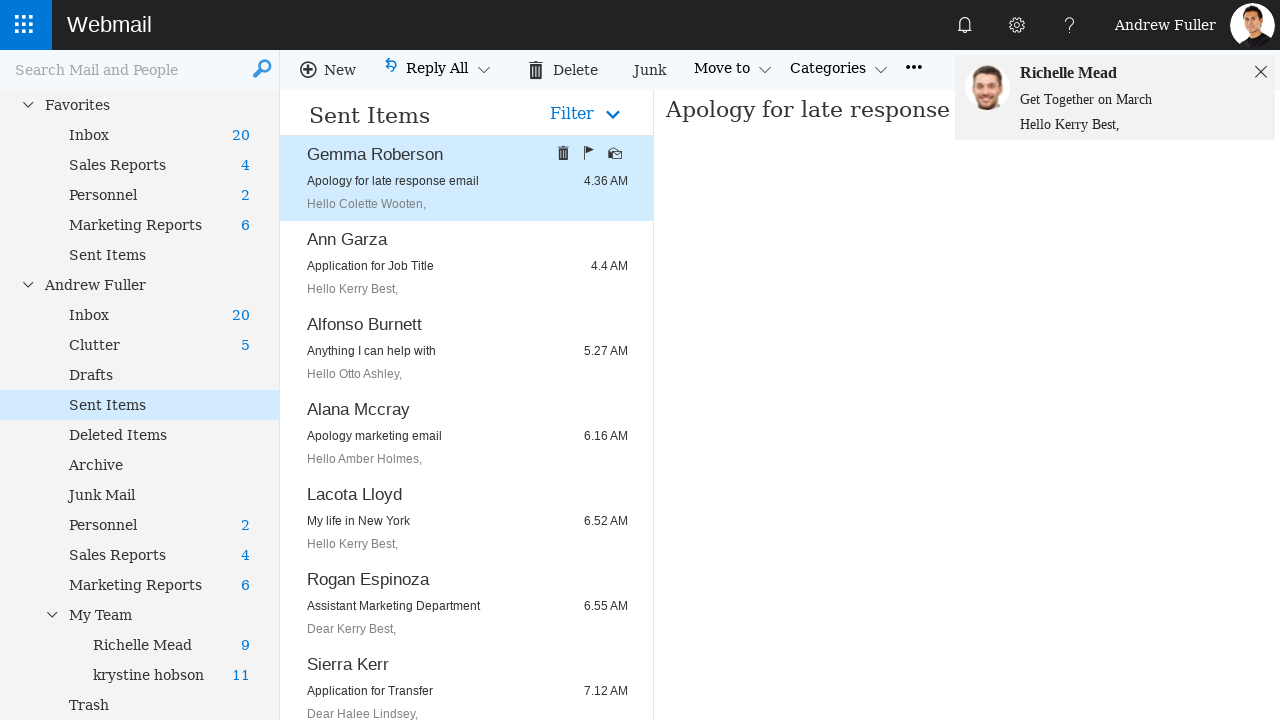

Waited for sender name element to load
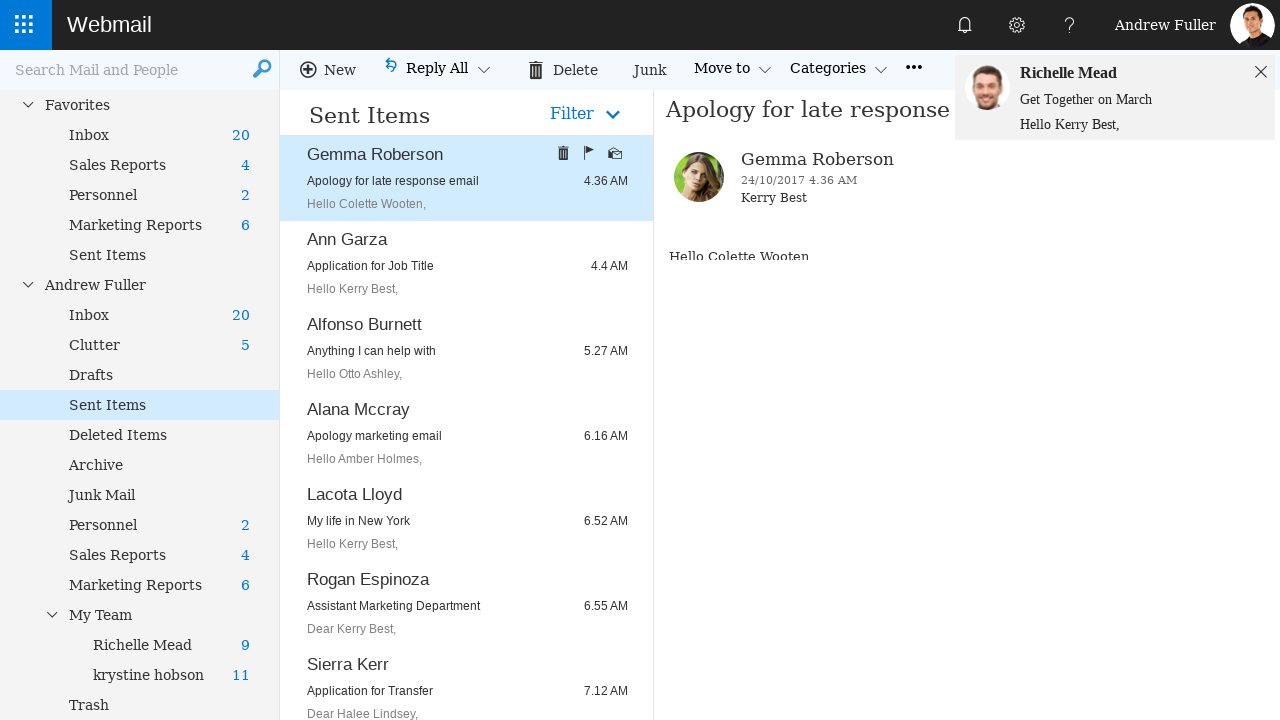

Verified sender name is 'Gemma Roberson'
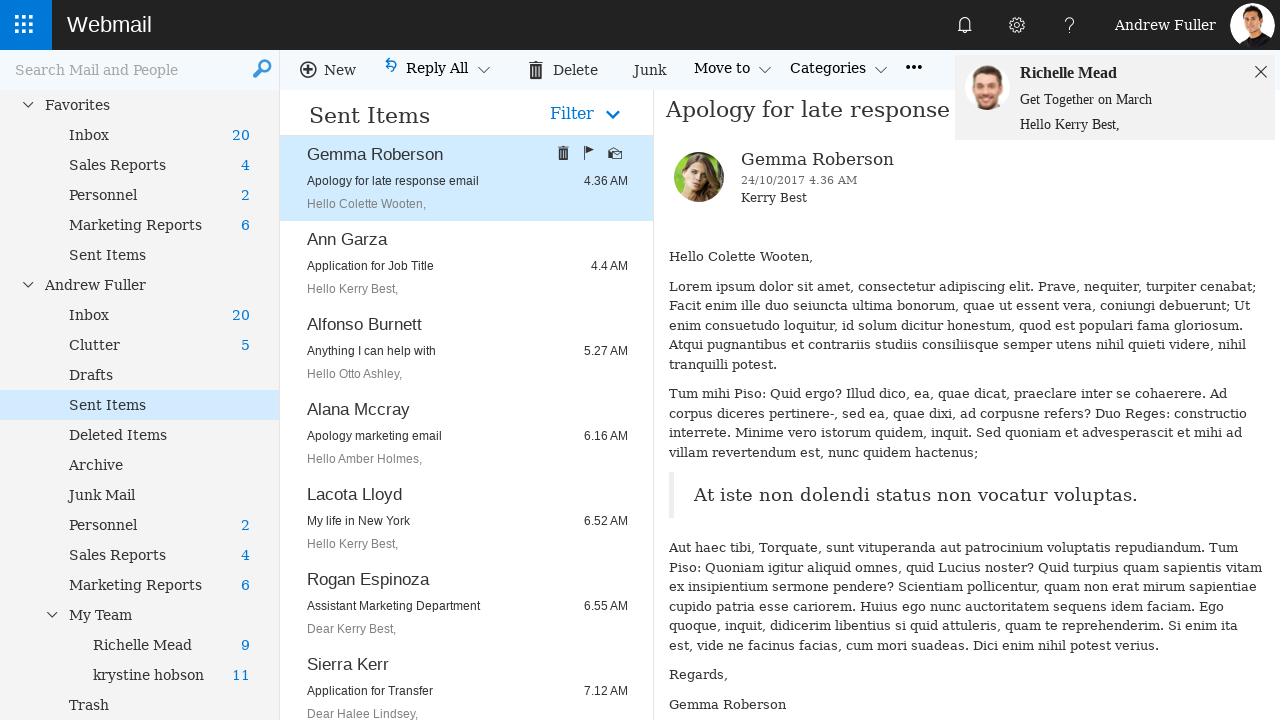

Clicked on second folder in tree navigation (data-uid='12') at (159, 435) on #tree li.e-level-2[data-uid='12']
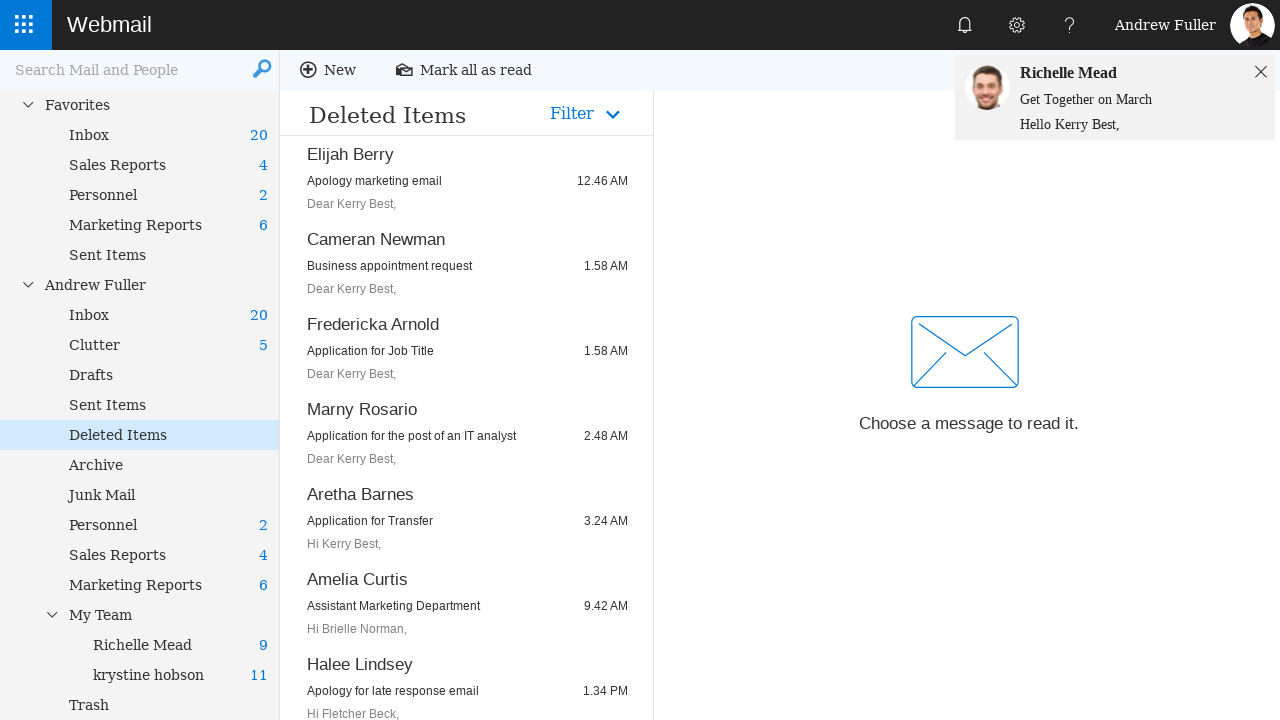

Clicked on another email item (data-uid='SF10142') at (466, 178) on li.e-level-1[data-uid='SF10142']
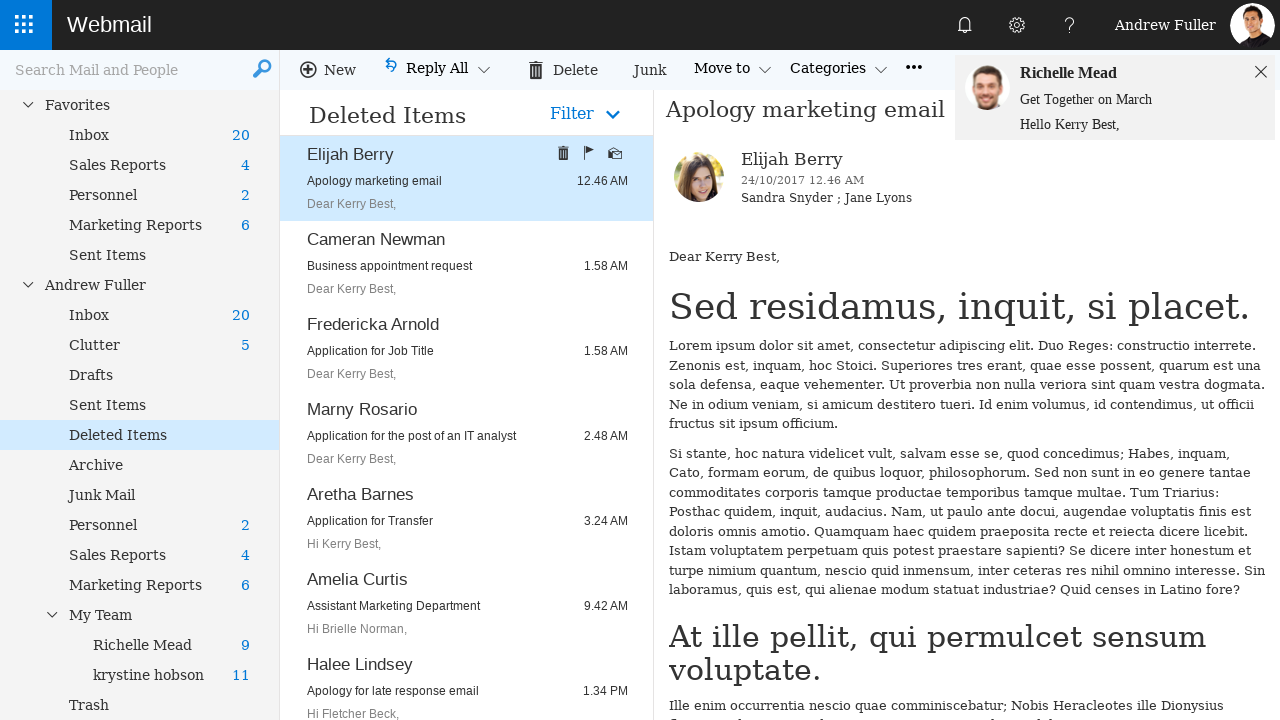

Verified sender name changed to 'Elijah Berry'
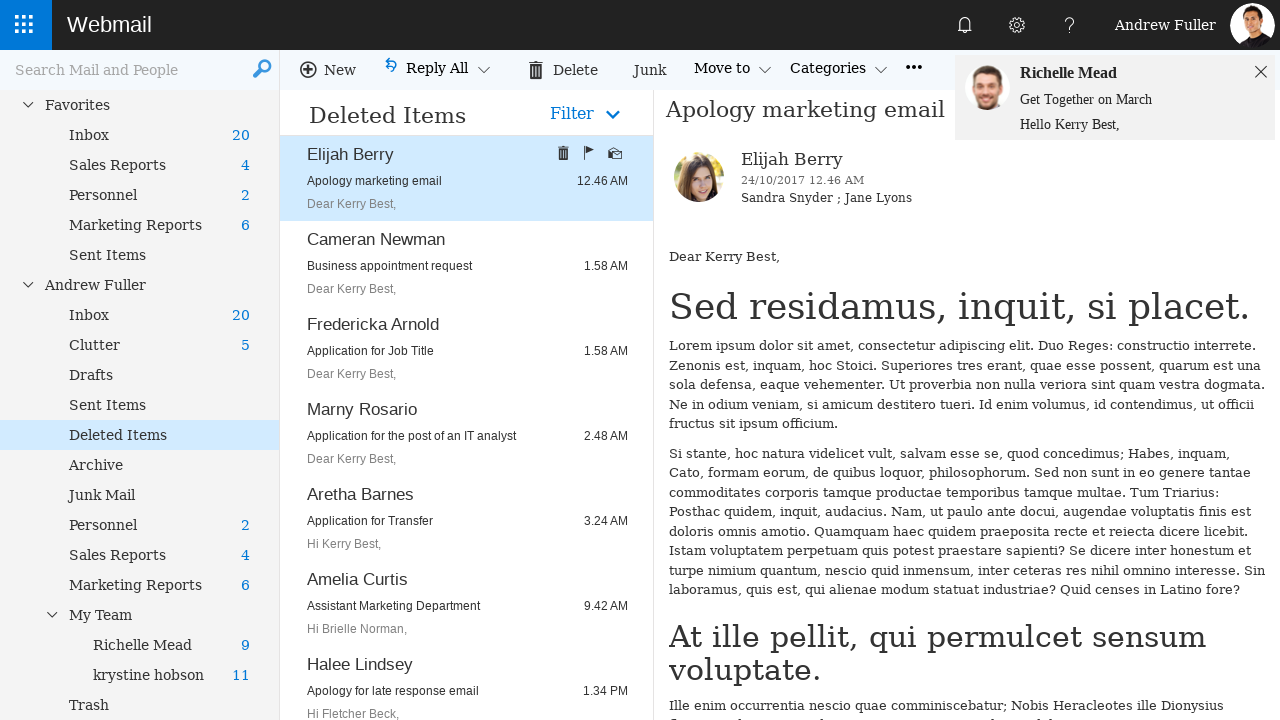

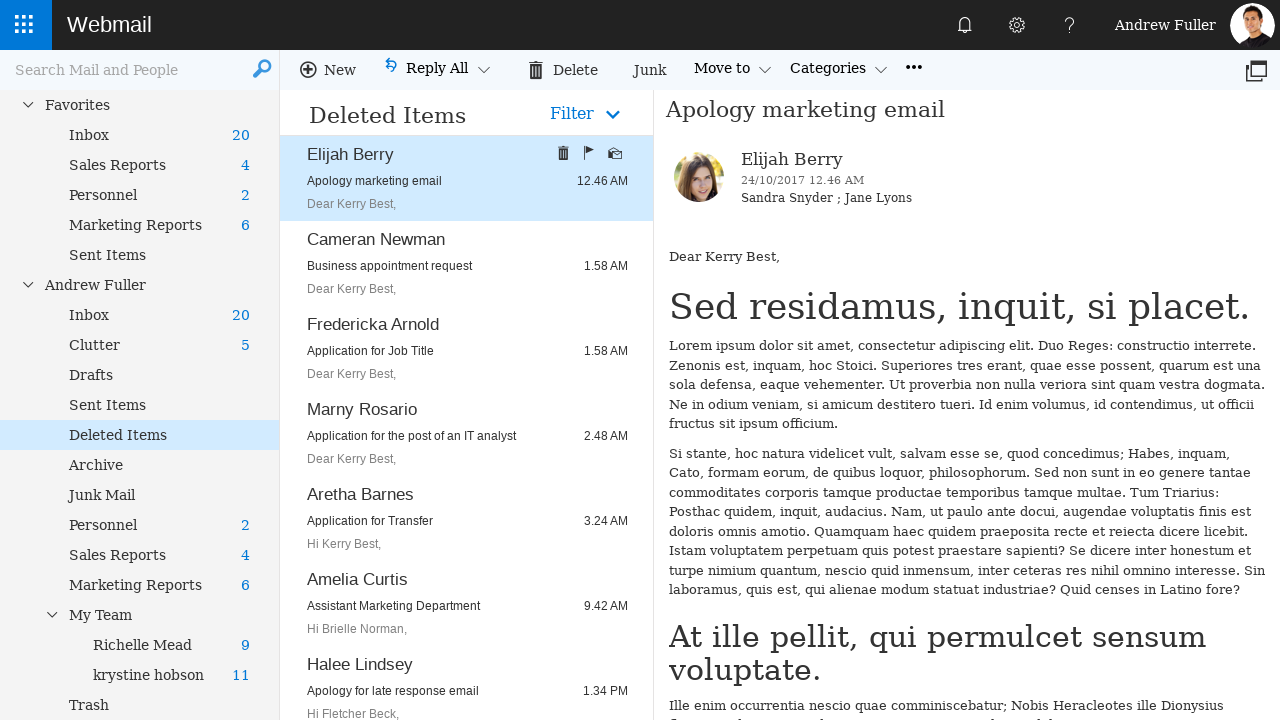